Navigates to RedBus website and verifies the page loads by checking the title

Starting URL: https://www.redbus.in/

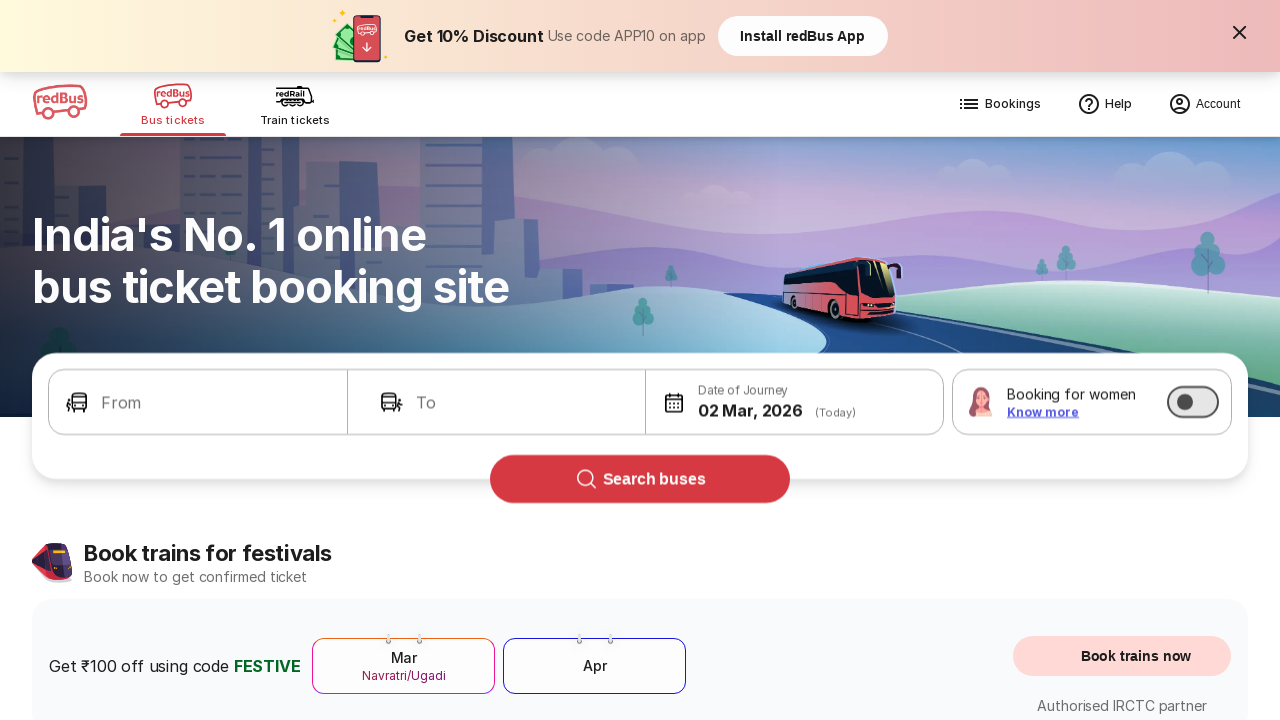

Waited for page to reach domcontentloaded state
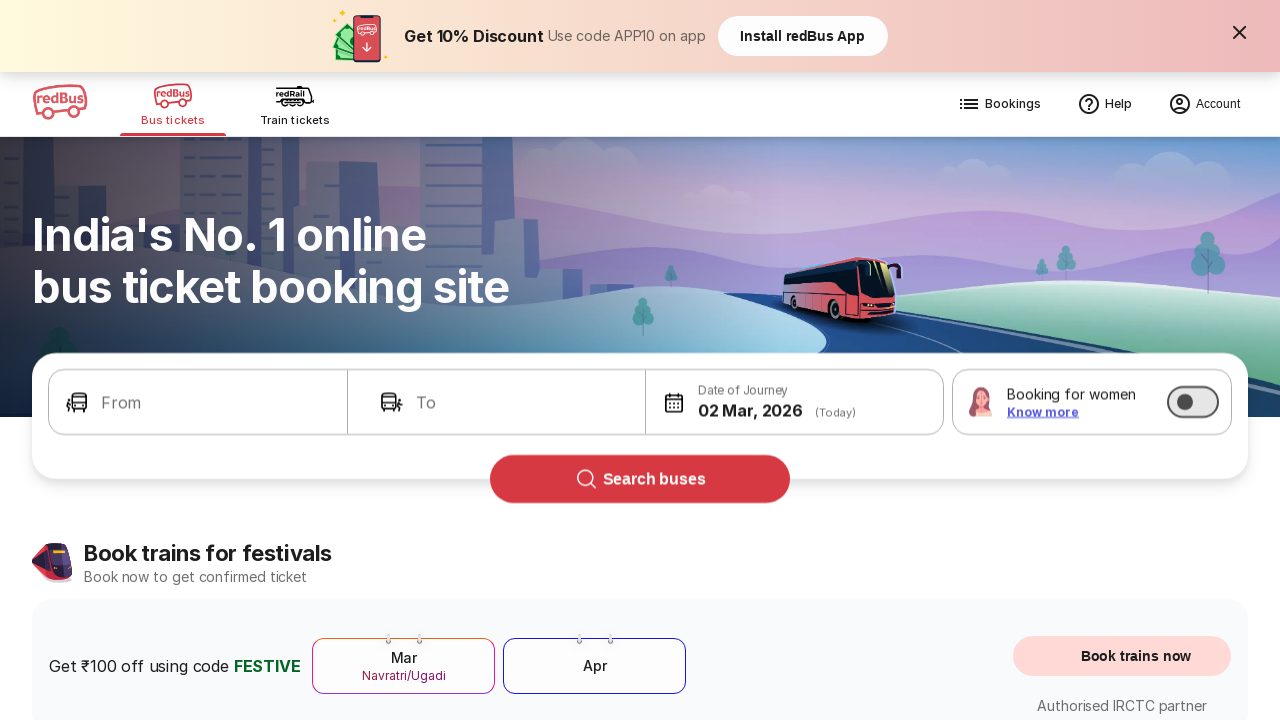

Retrieved page title: Bus Booking Online and Train Tickets at Lowest Price - redBus
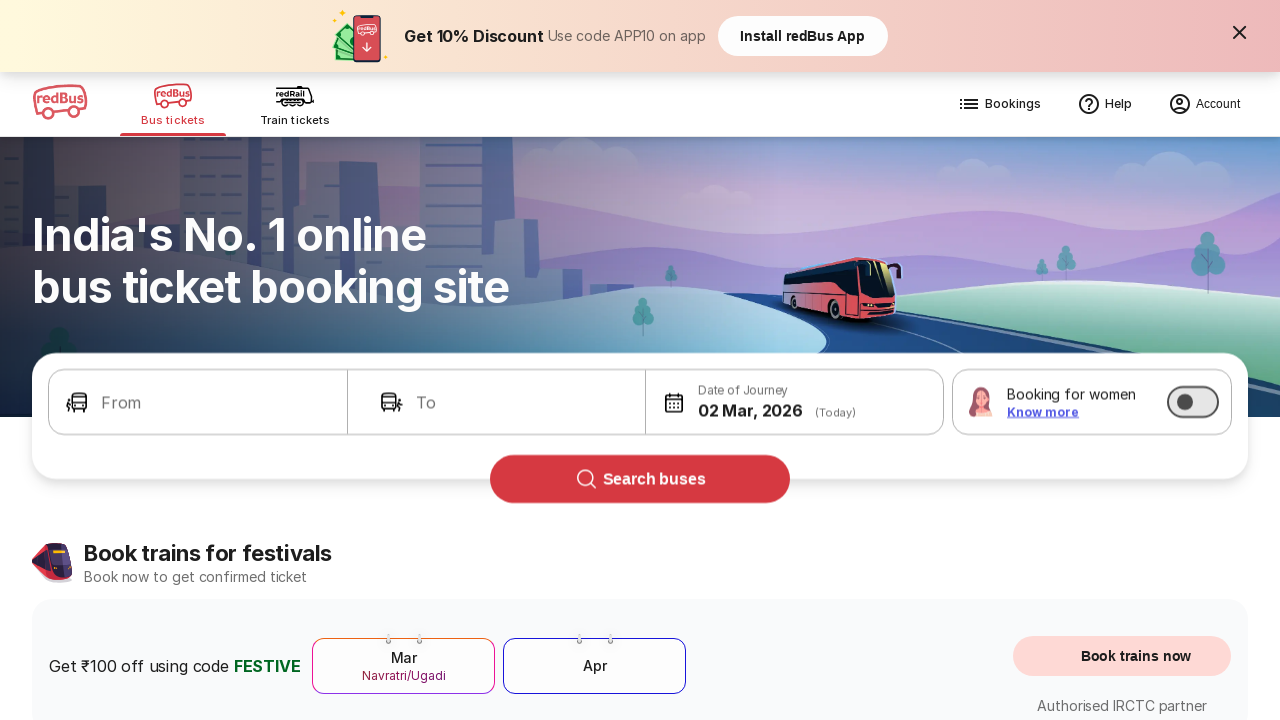

Verified page URL: https://www.redbus.in/
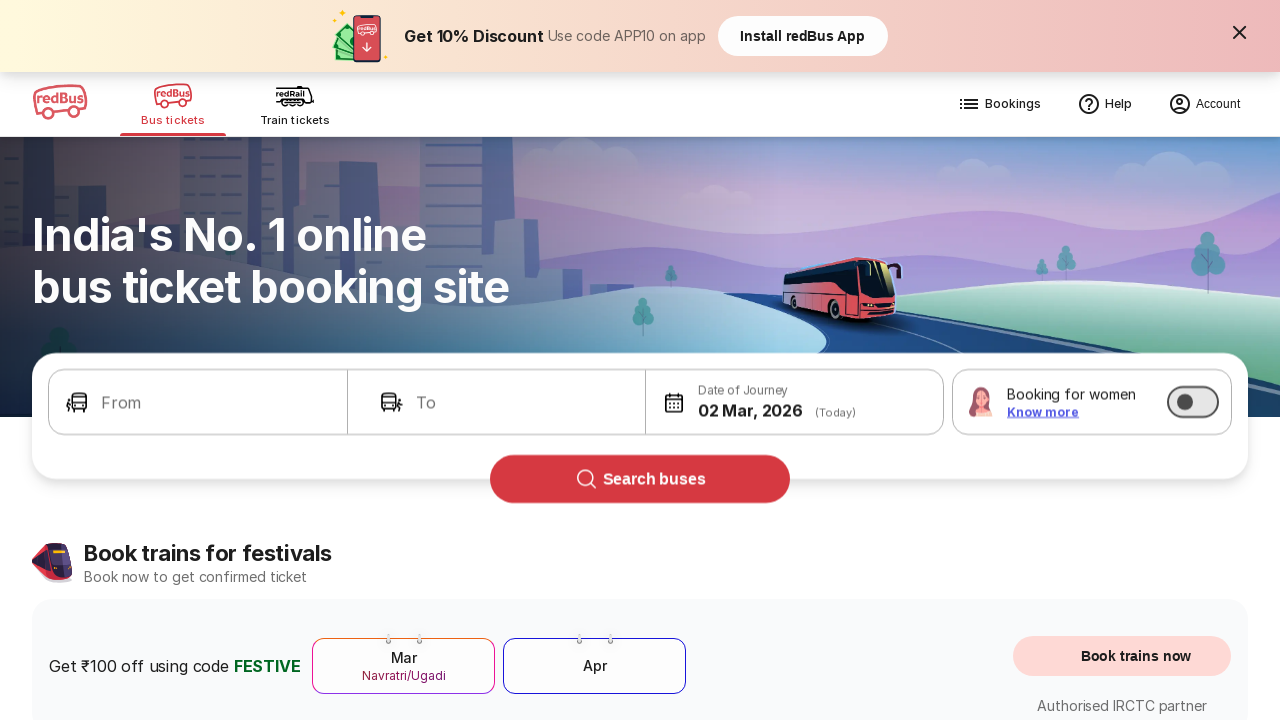

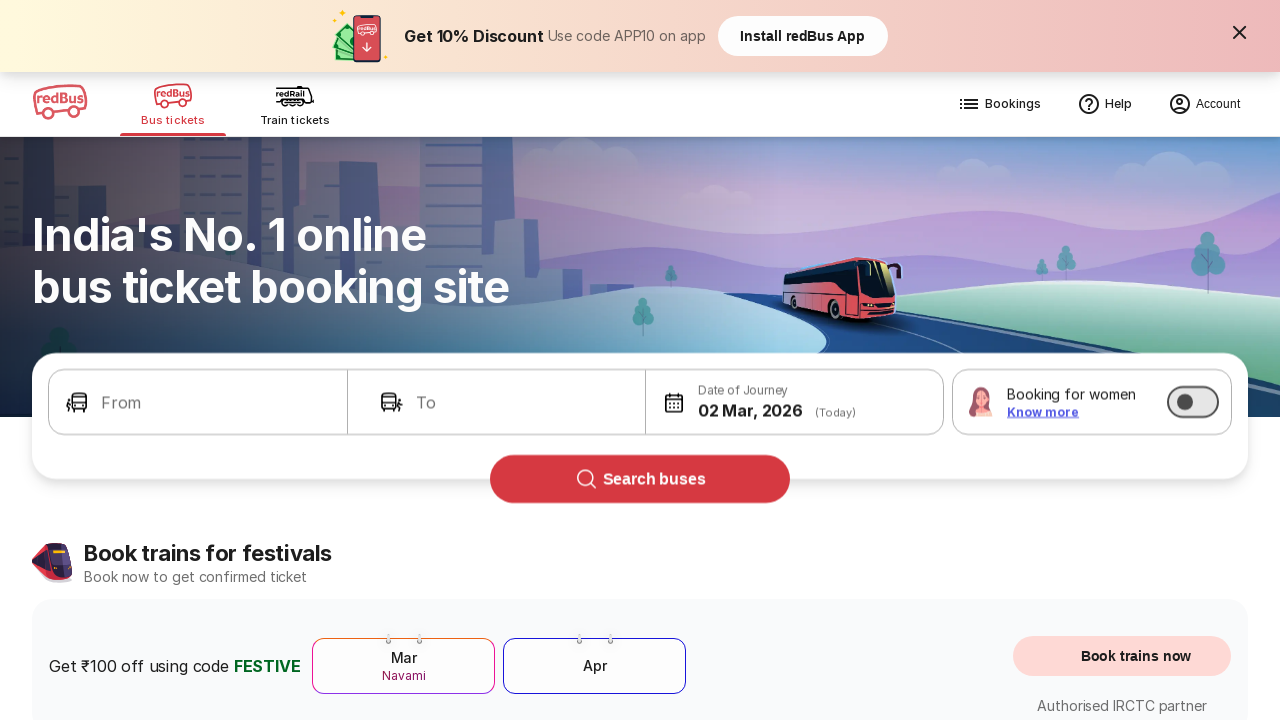